Opens multiple browser windows, navigates to different pages in each, then closes them

Starting URL: https://www.selenium.dev/selenium/web/iframes.html

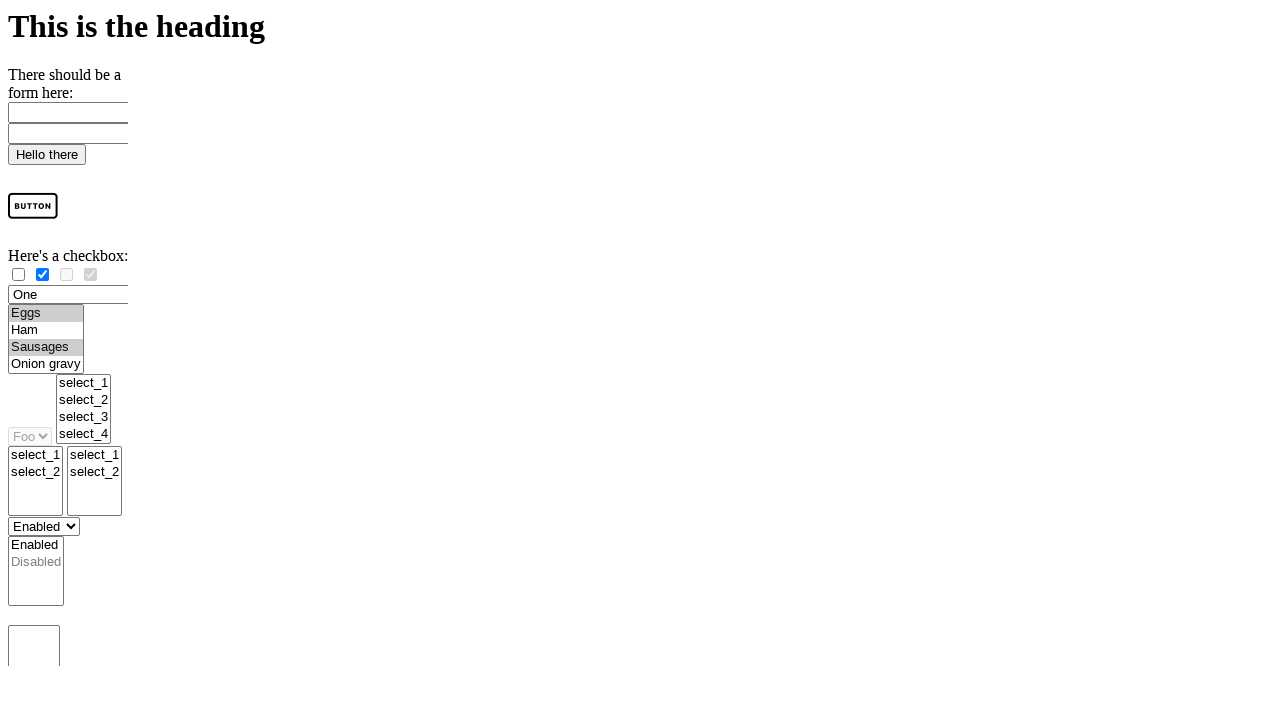

First page loaded and network idle
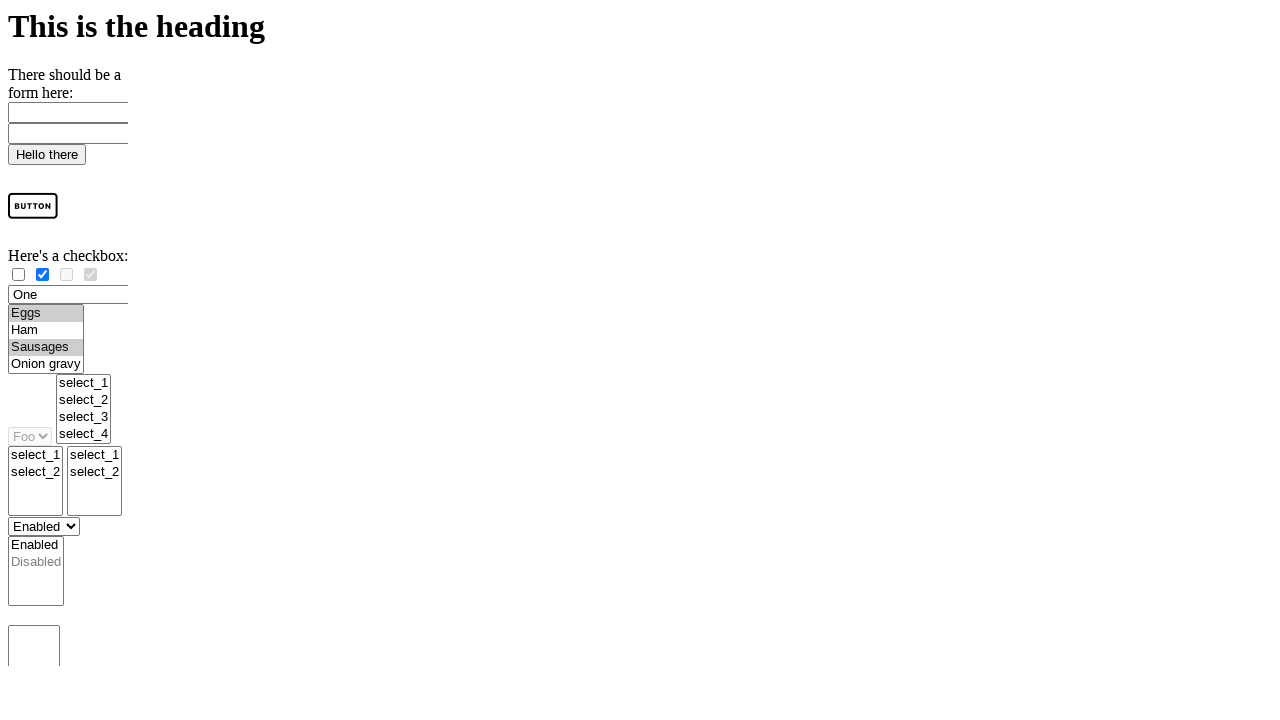

Opened new browser window/page
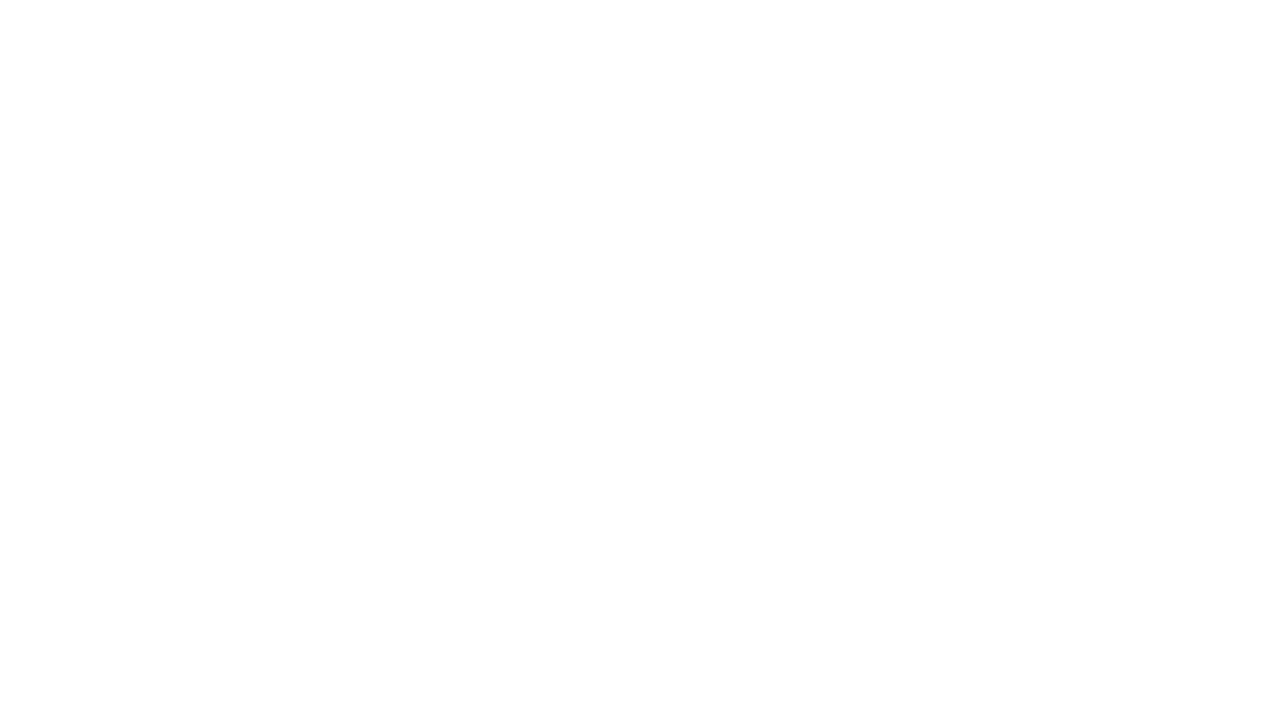

Navigated new page to https://www.selenium.dev/
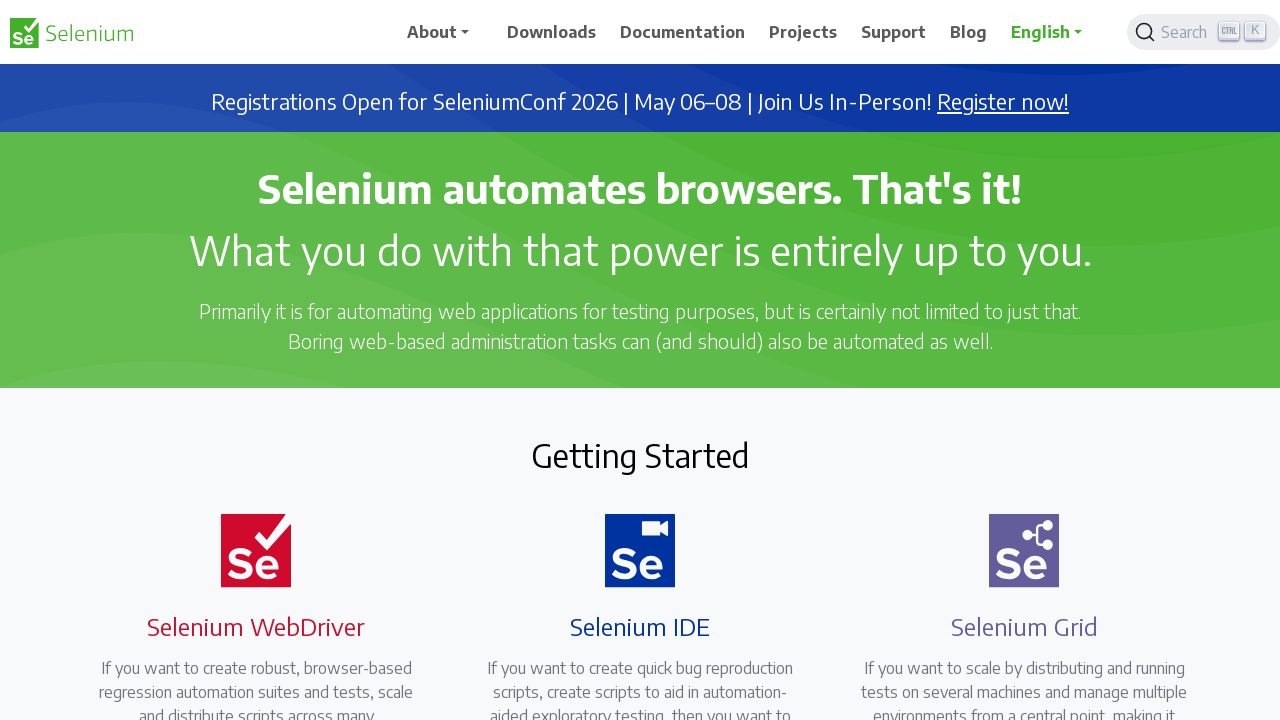

New page loaded and network idle
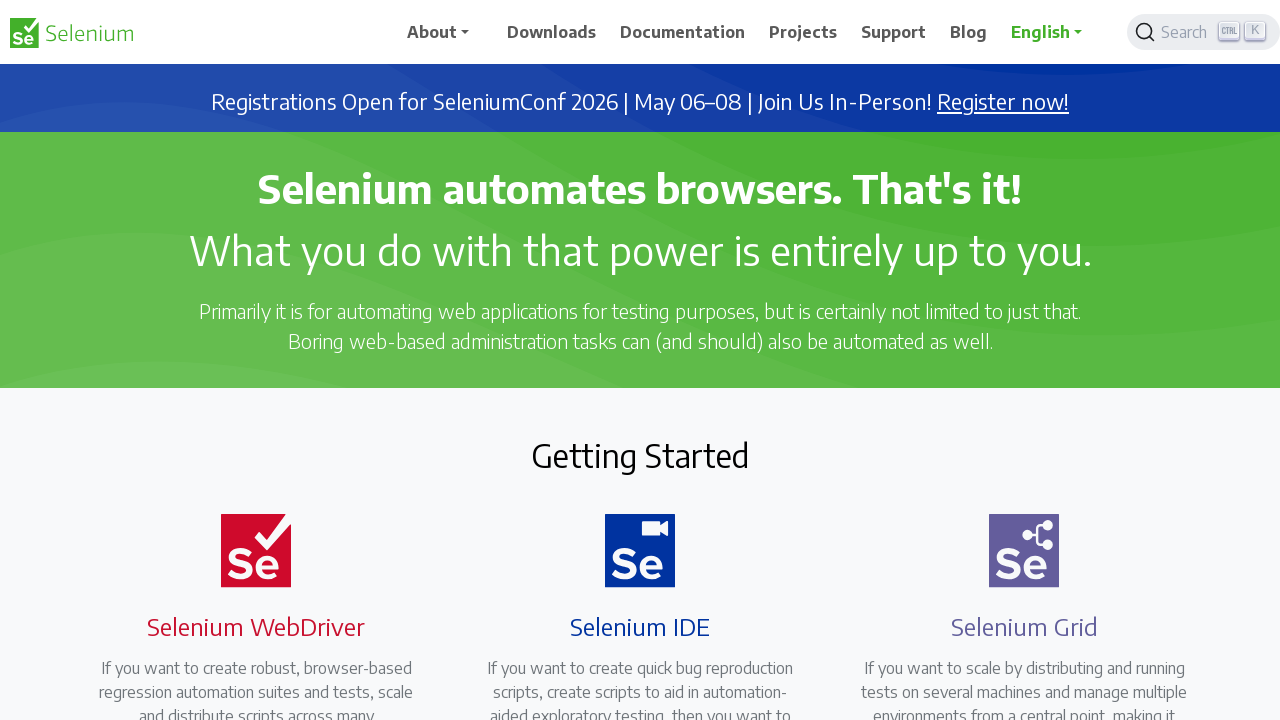

Closed the new browser window/page
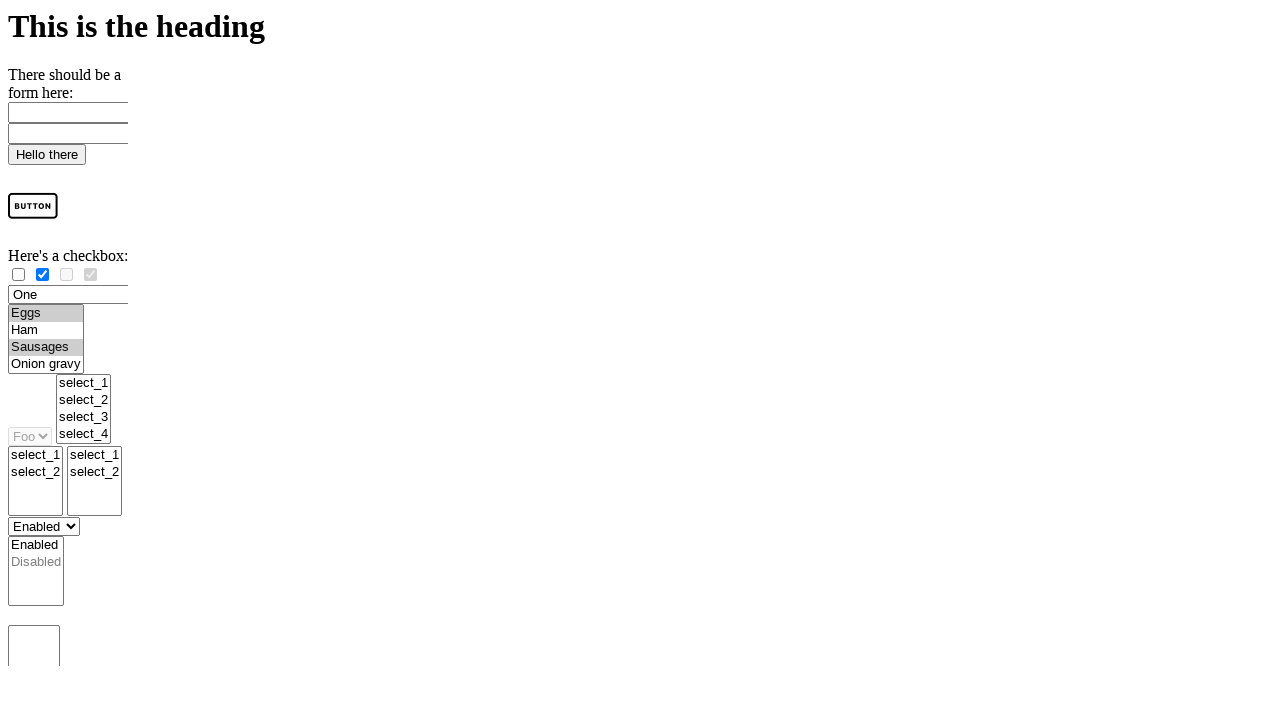

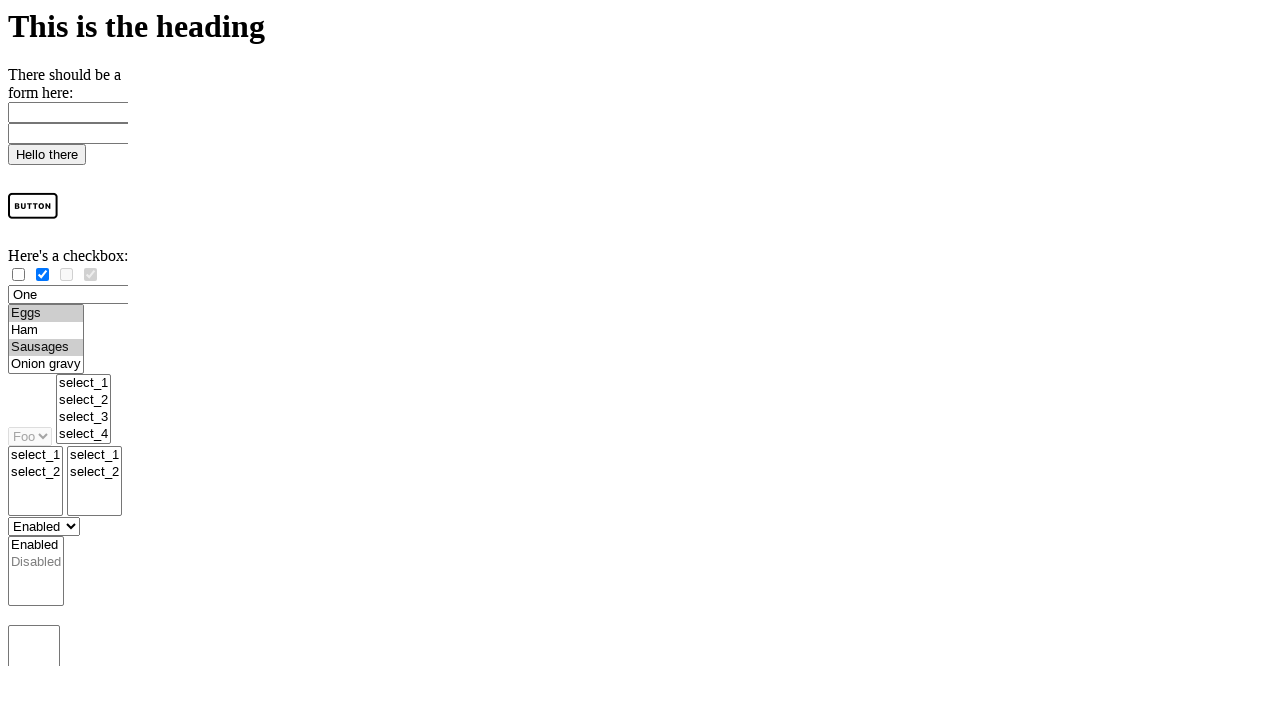